Verifies that the application logo is displayed on the landing page

Starting URL: https://automationexercise.com/

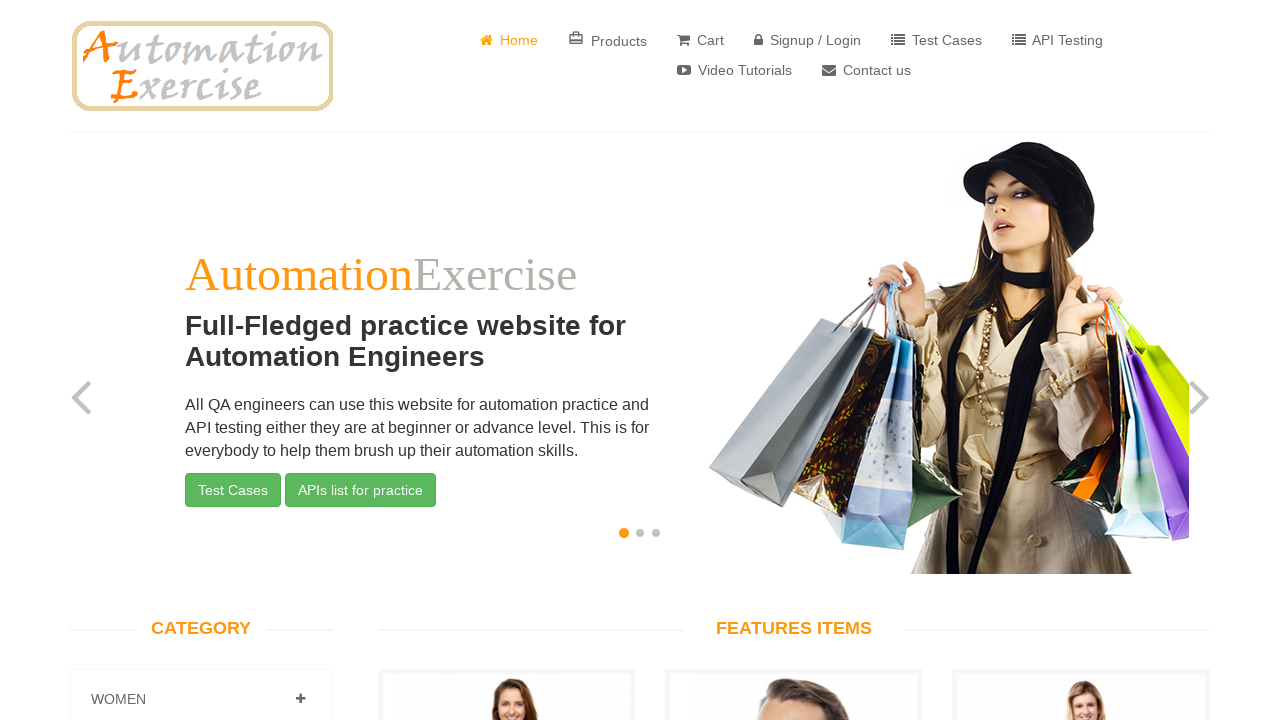

Navigated to landing page https://automationexercise.com/
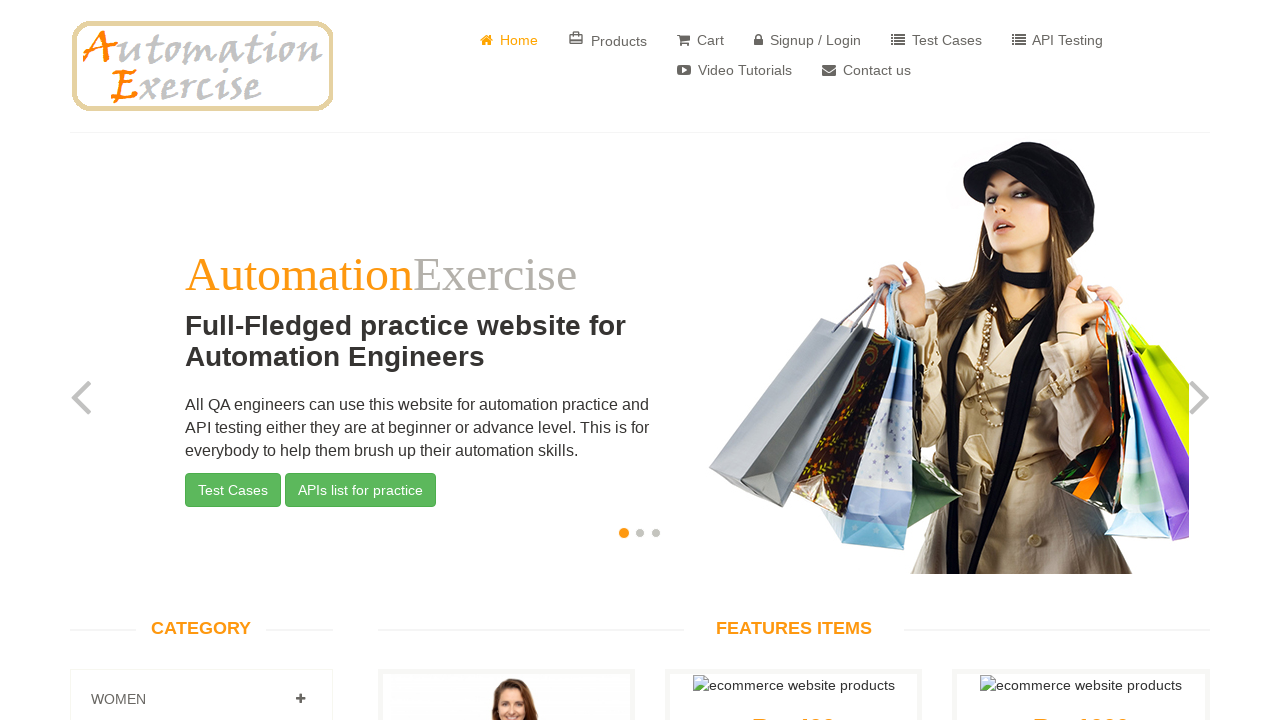

Located application logo element
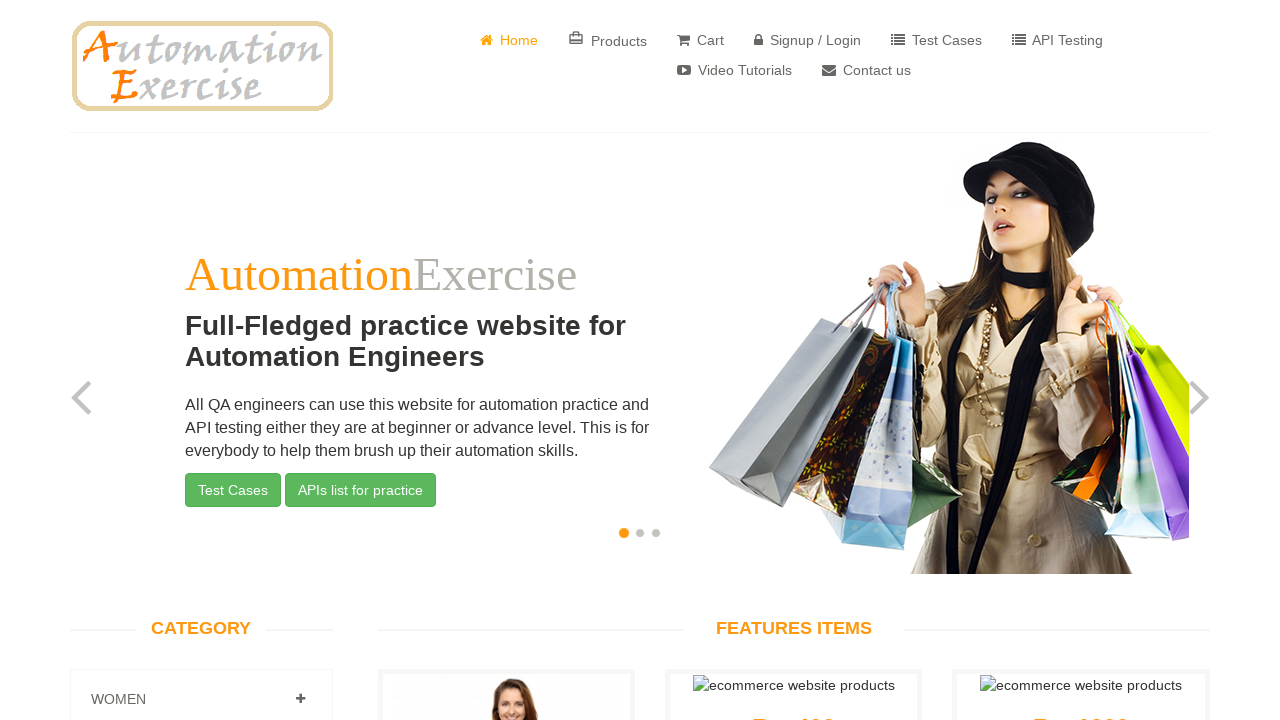

Verified that application logo is visible
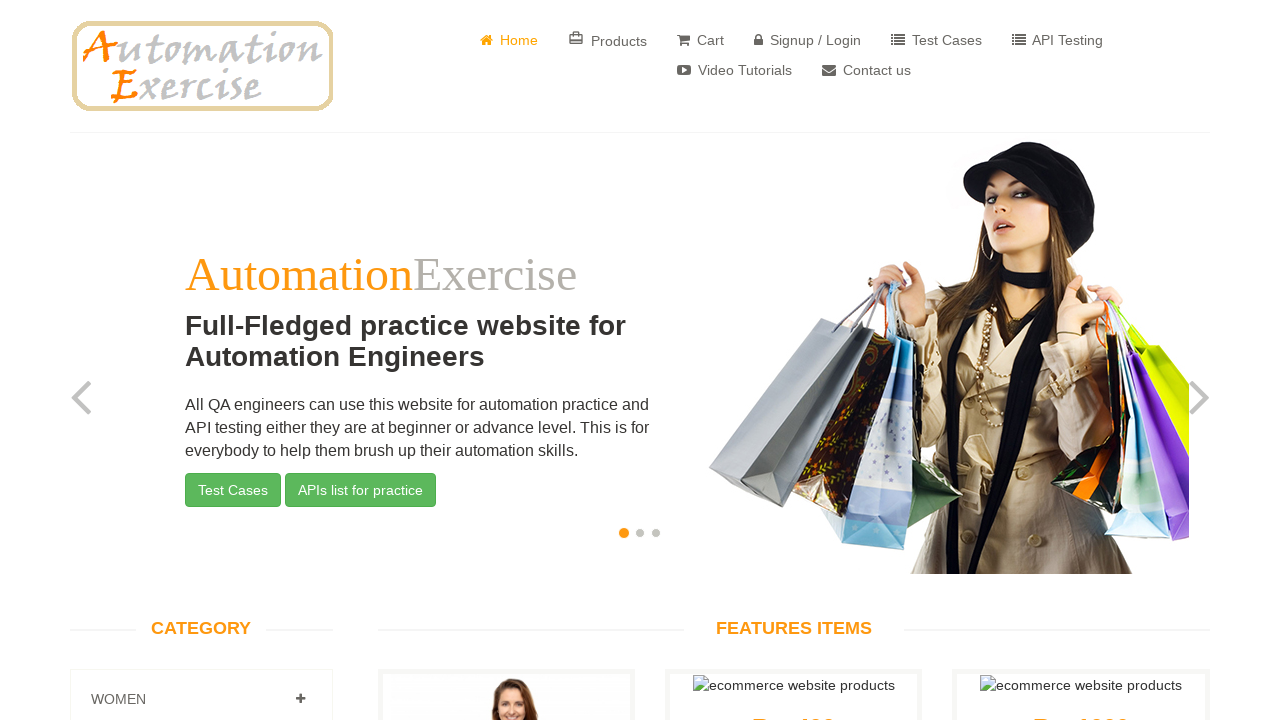

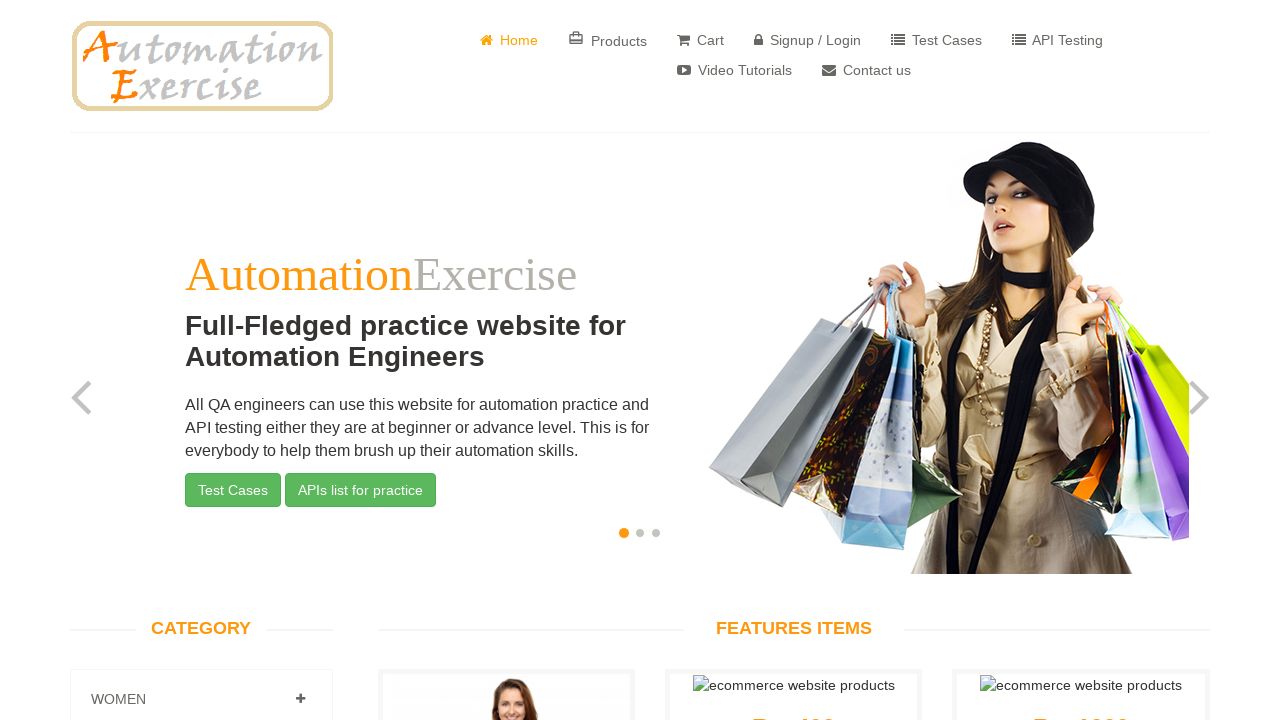